Navigates to wisequarter.com and verifies that the page title contains "Wise"

Starting URL: https://www.wisequarter.com

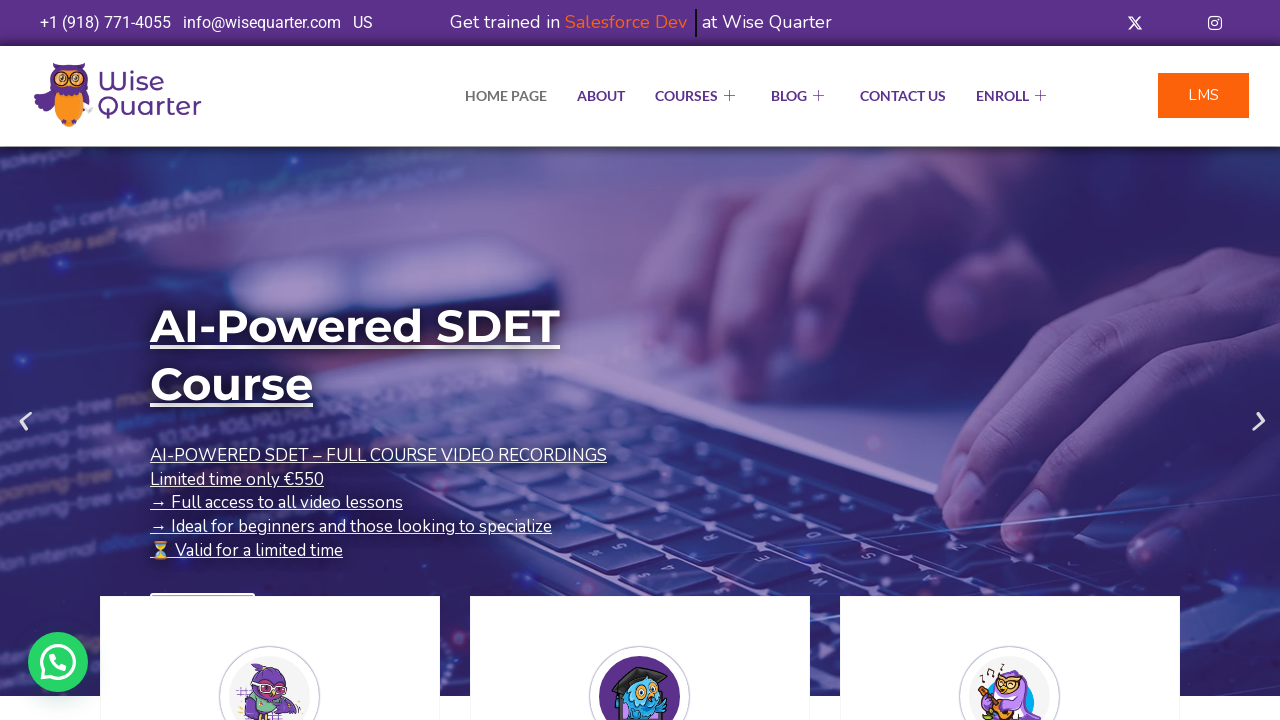

Waited for page DOM to finish loading
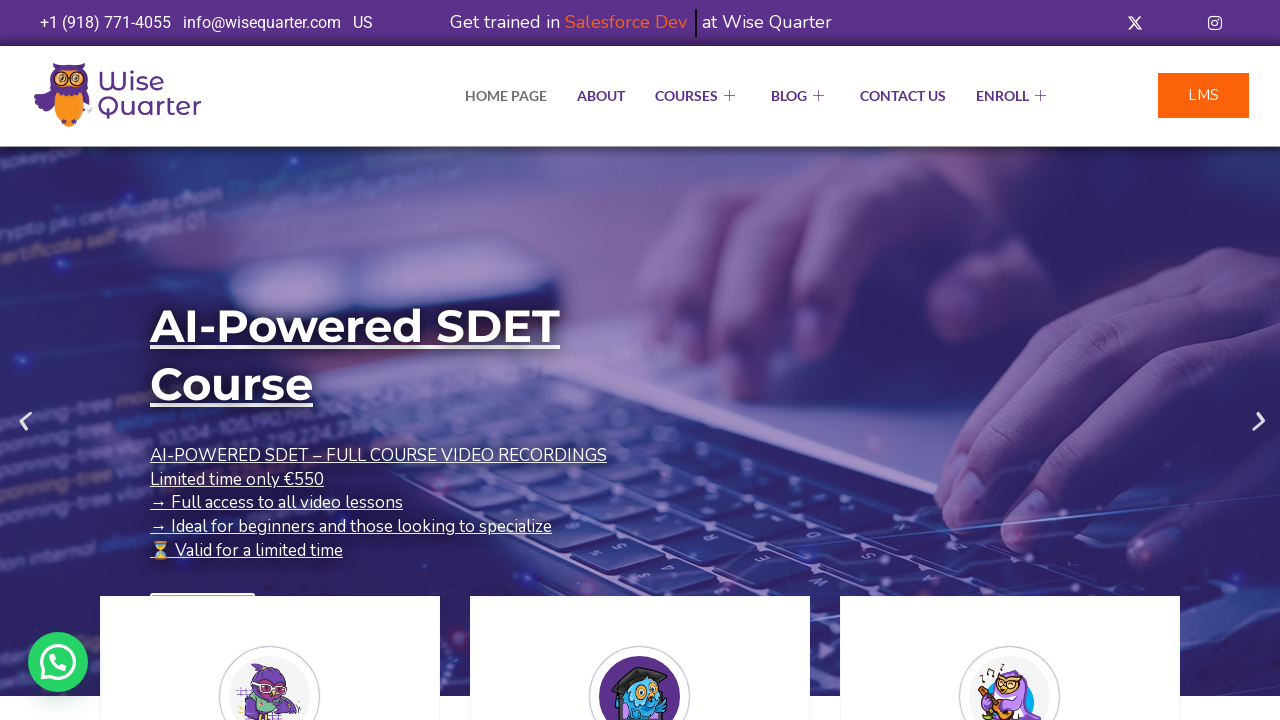

Retrieved page title
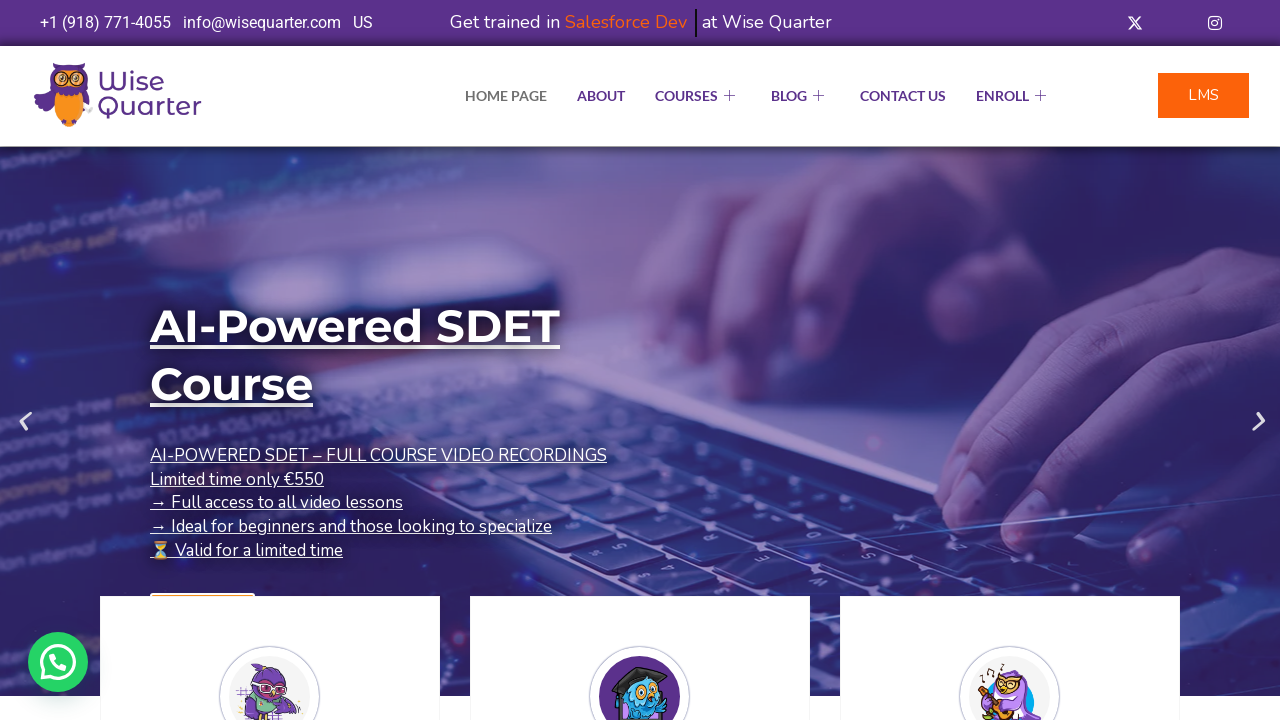

Verified page title contains 'Wise'
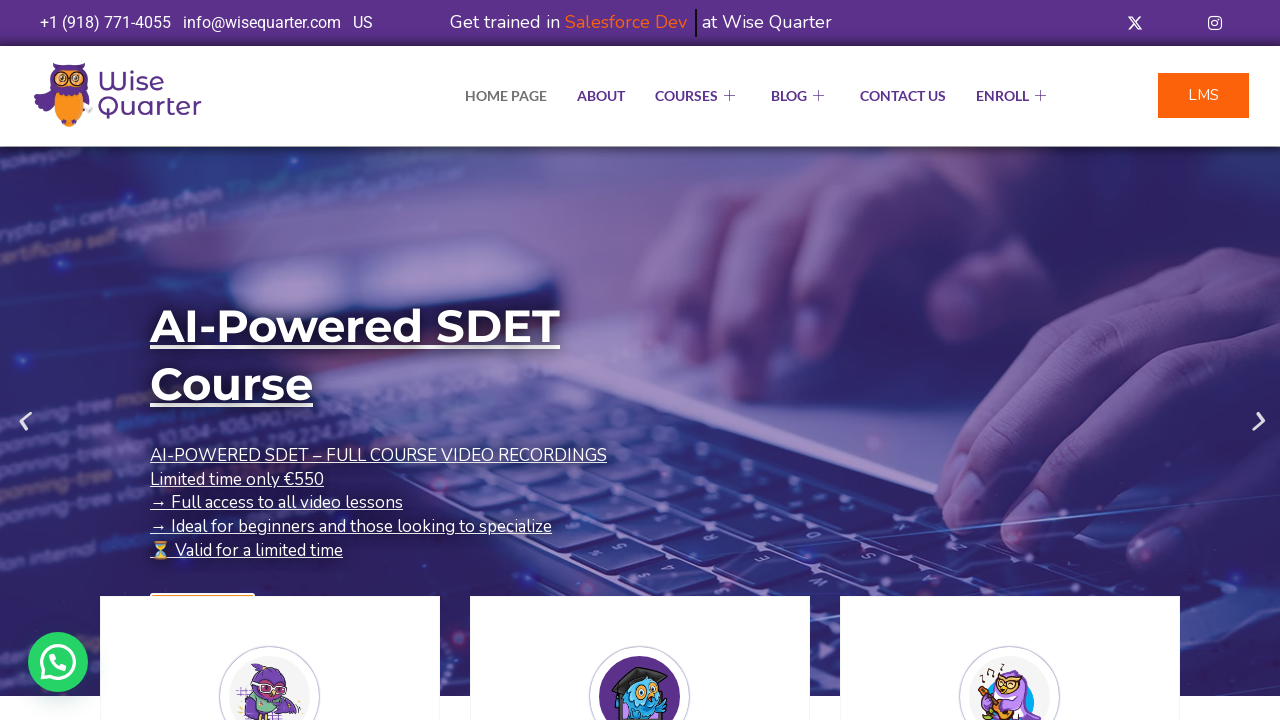

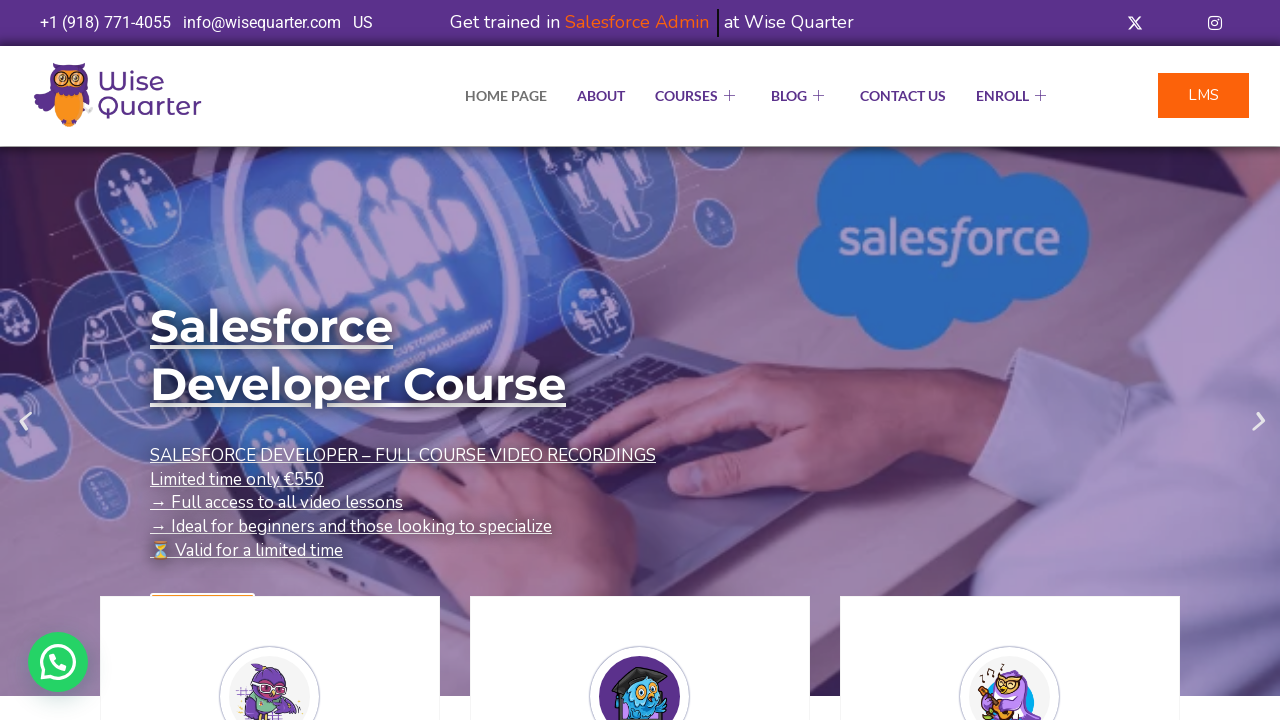